Tests clicking on the main site logo from a product page and verifies that it navigates back to the homepage.

Starting URL: https://www.demoblaze.com/prod.html?idp_=5

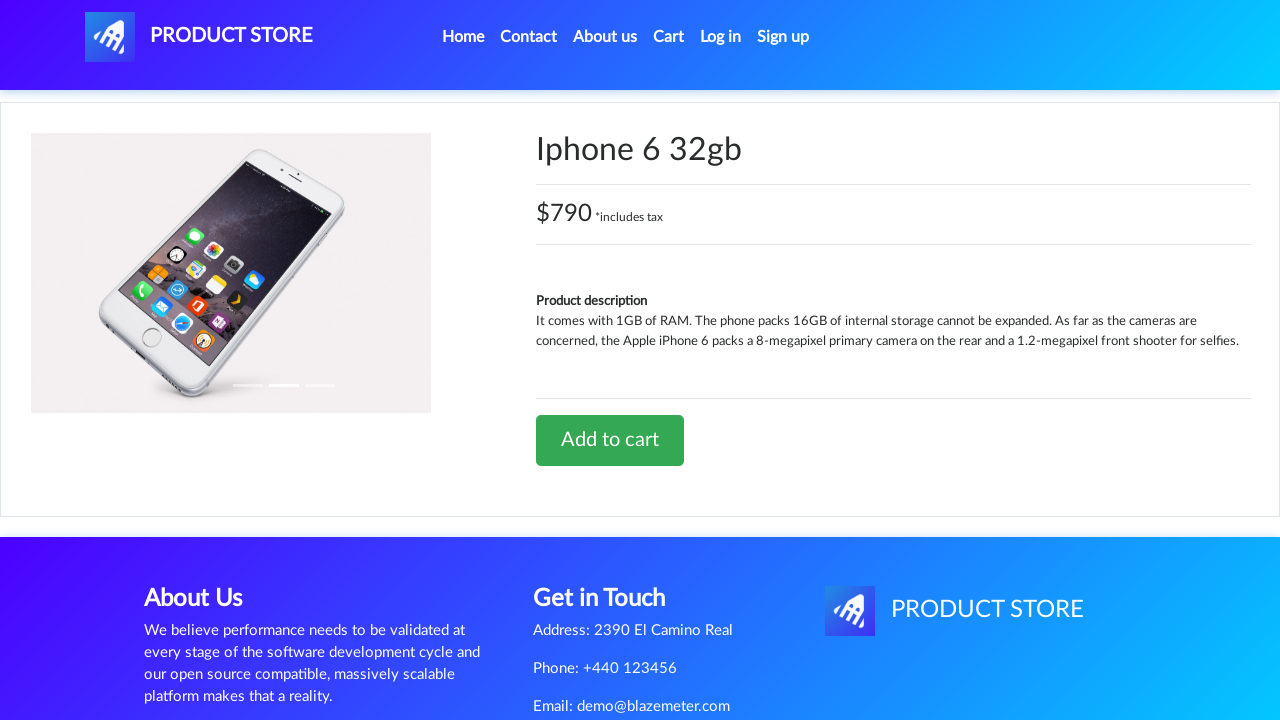

Waited for product page to load with URL ending in prod.html?idp_=5
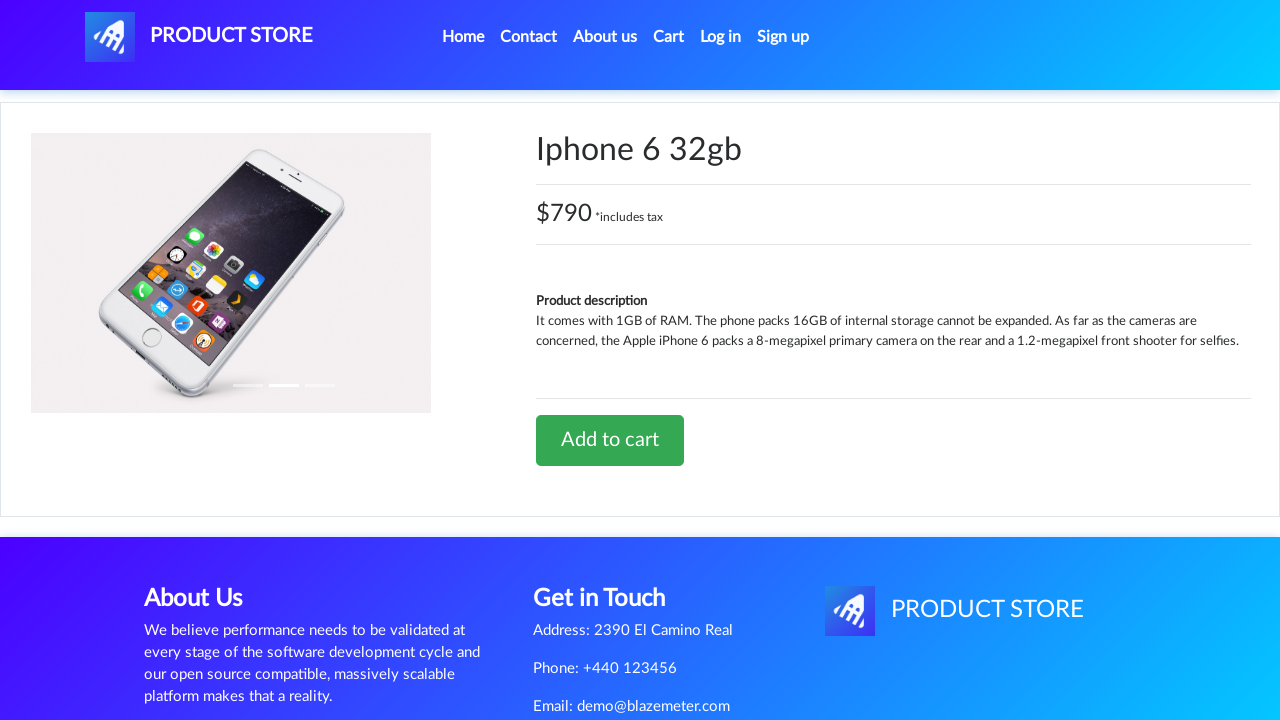

Clicked on the main site logo (#nava) at (199, 37) on #nava
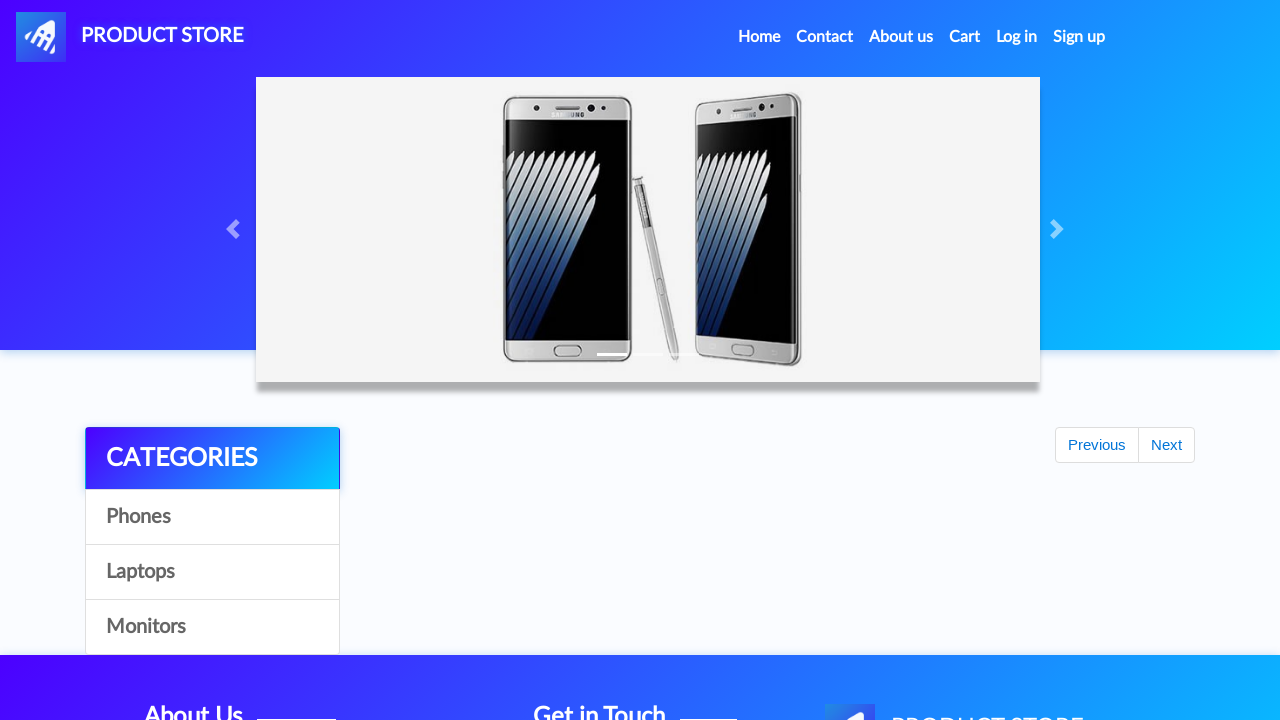

Navigated back to homepage and verified URL ends with index.html
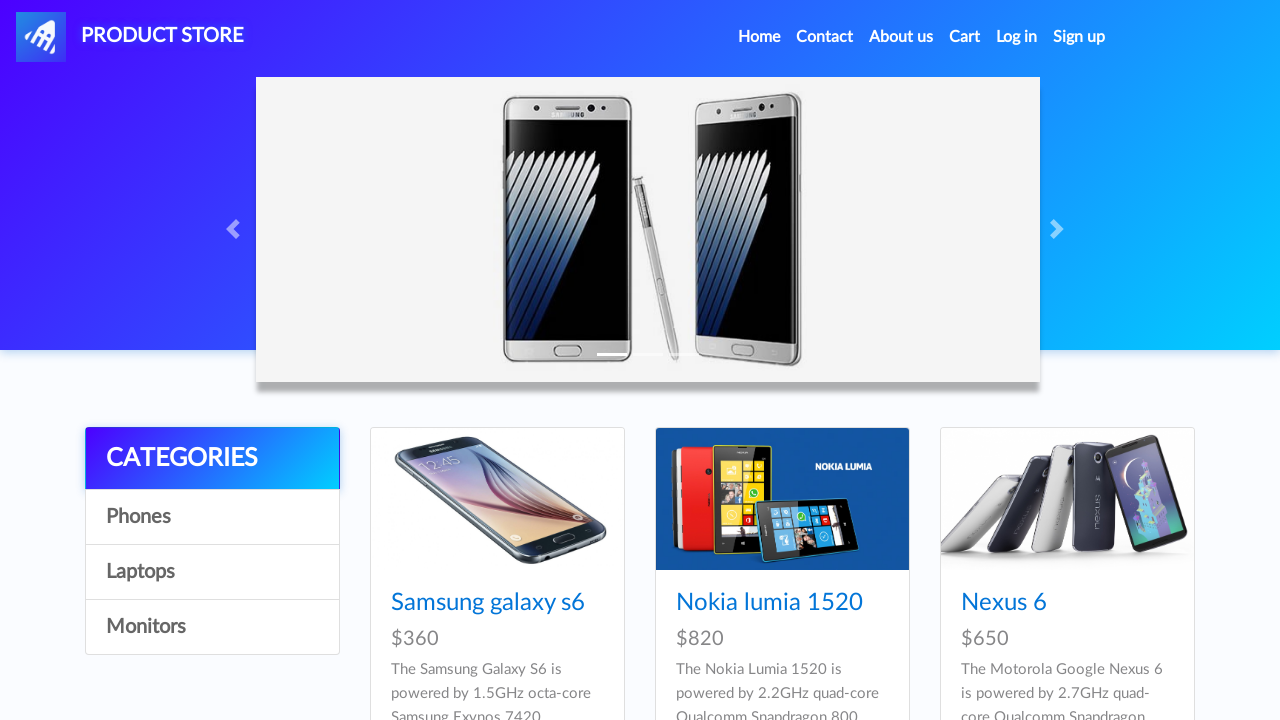

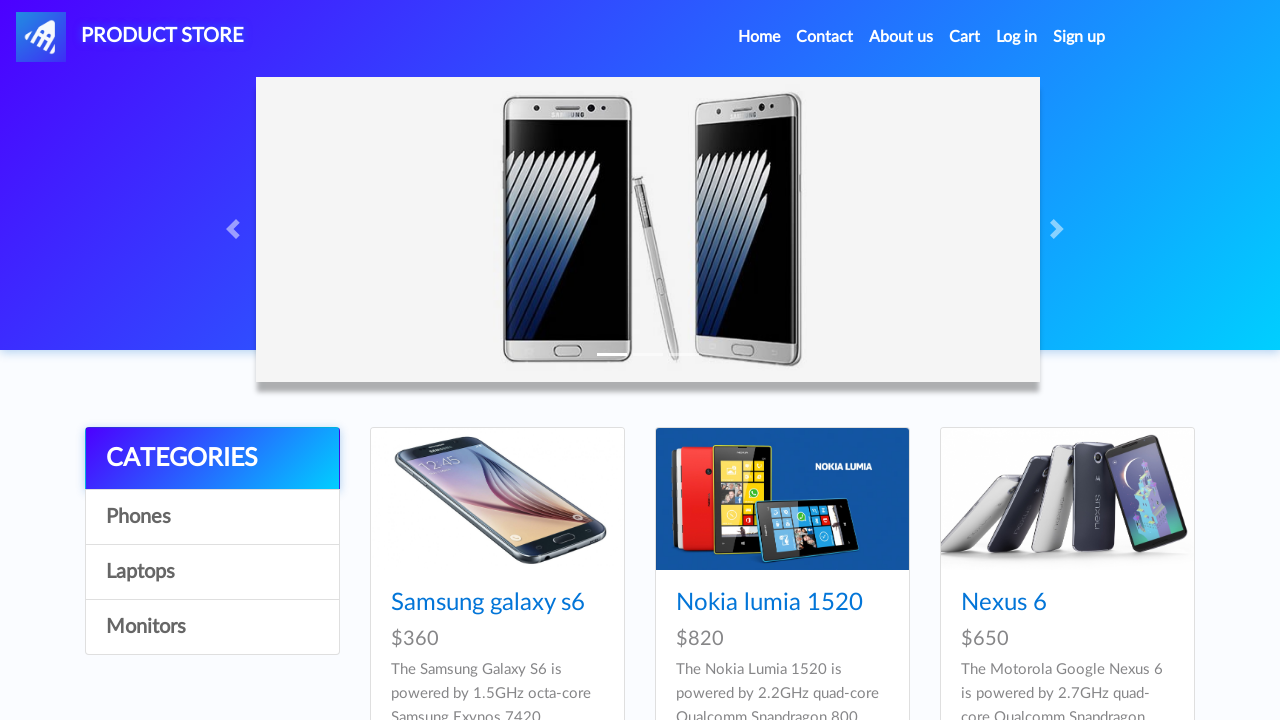